Navigates to a Townfolio demographics page, clicks the Download link, then clicks the Excel button in the dialog, and closes the dialog.

Starting URL: https://townfolio.co/nl/whitbourne/demographics

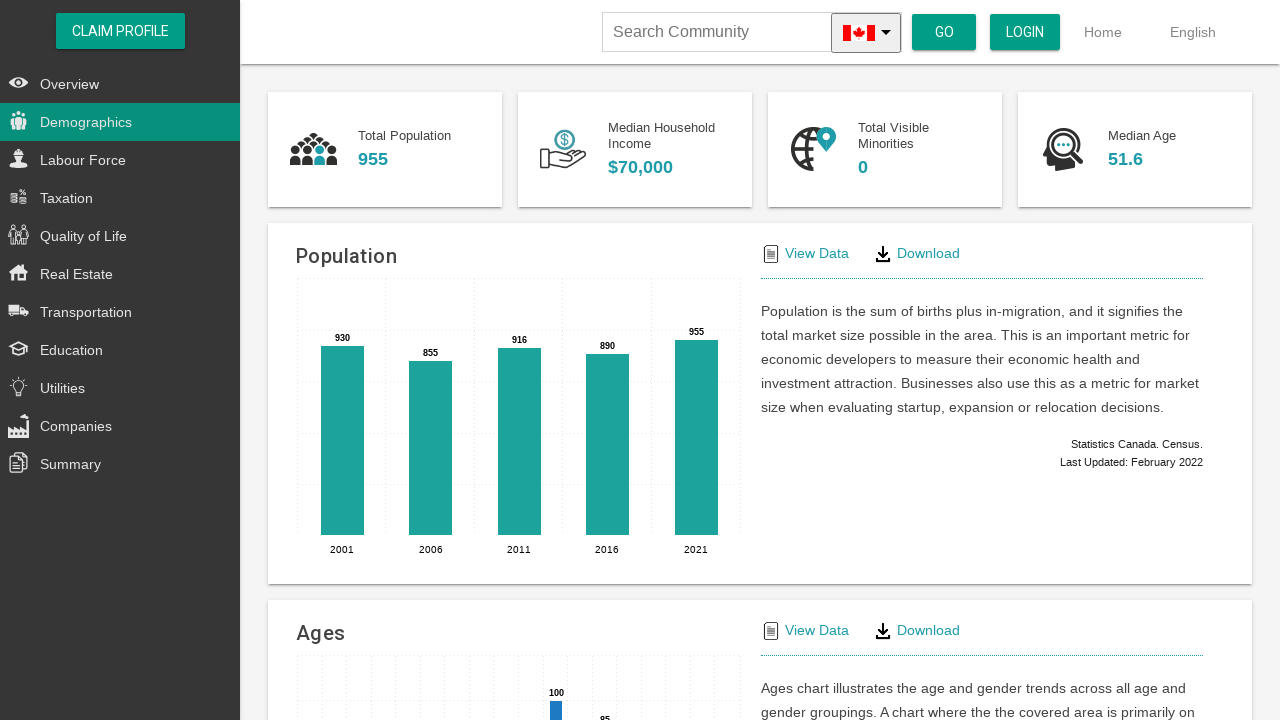

Set viewport size to 1920x1080
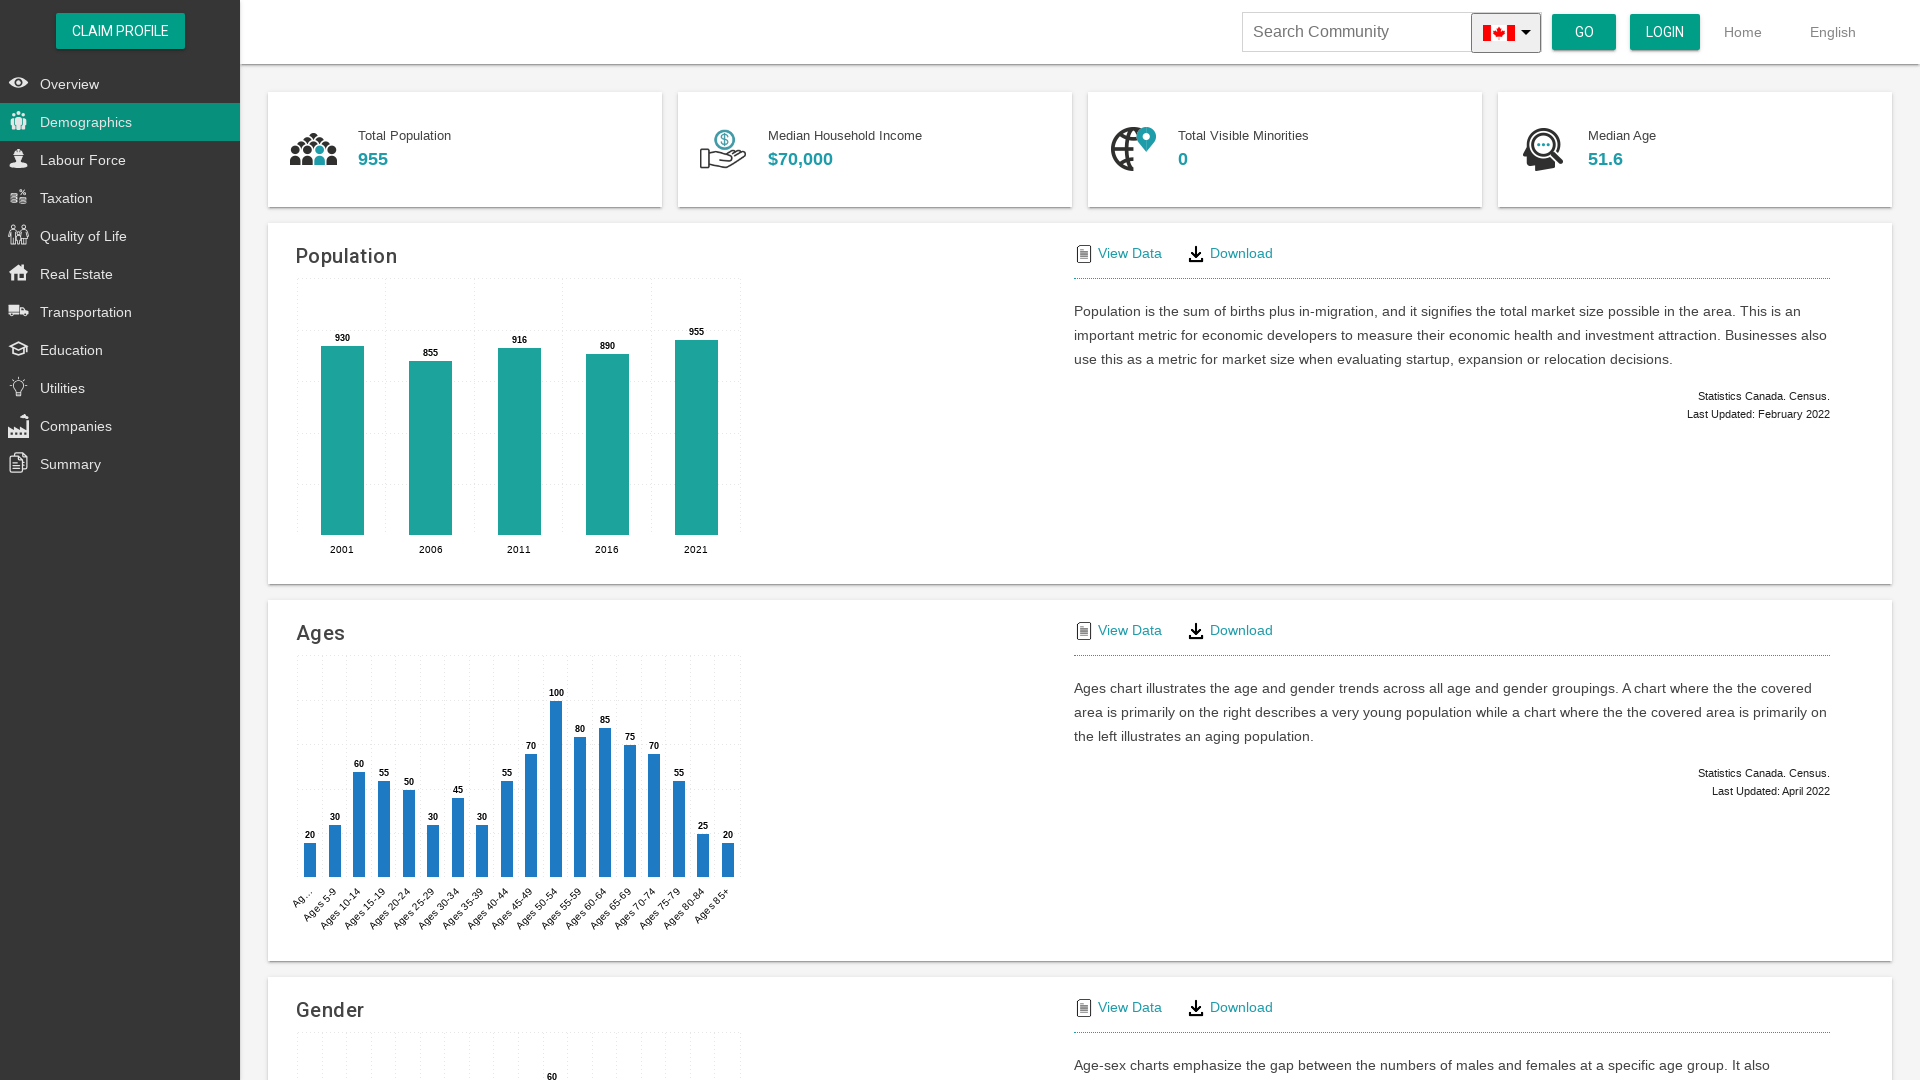

Waited for page to reach network idle state
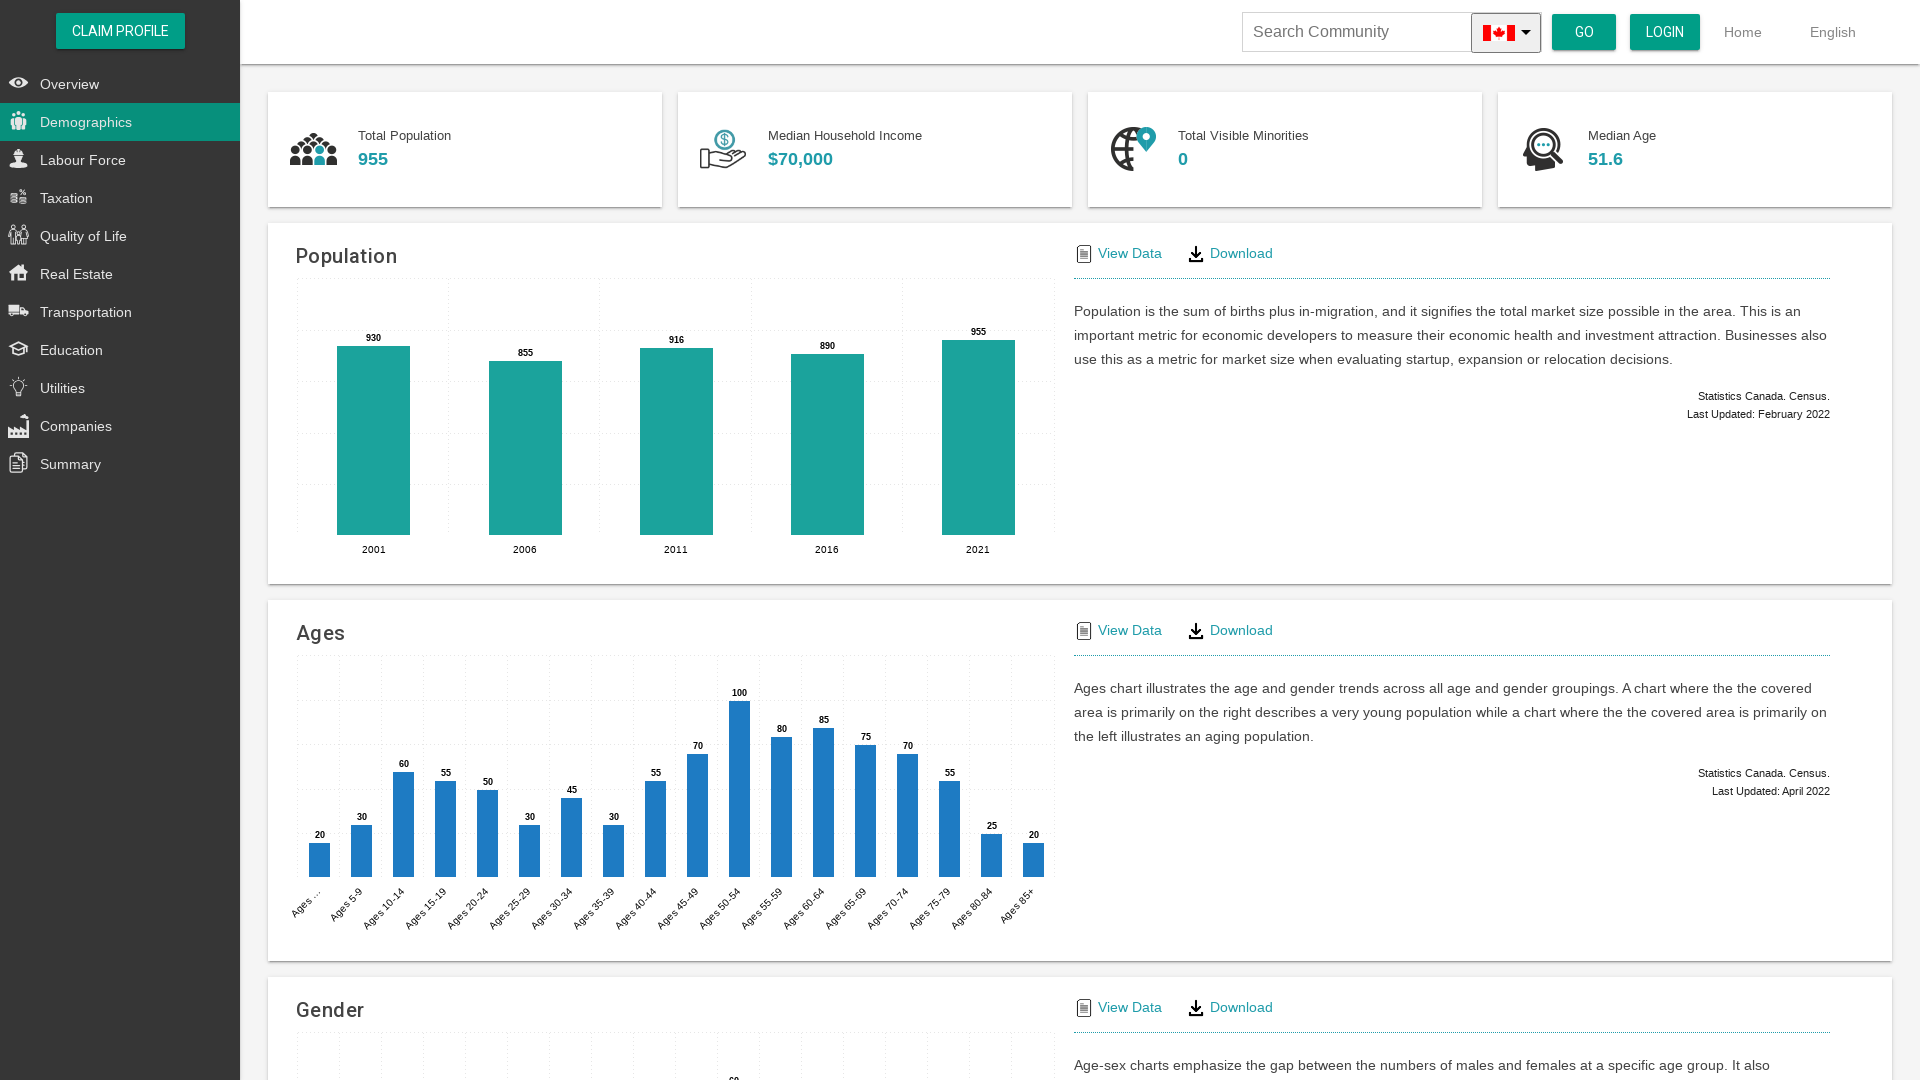

Clicked the Download link on the demographics page at (1230, 254) on a:has-text('Download')
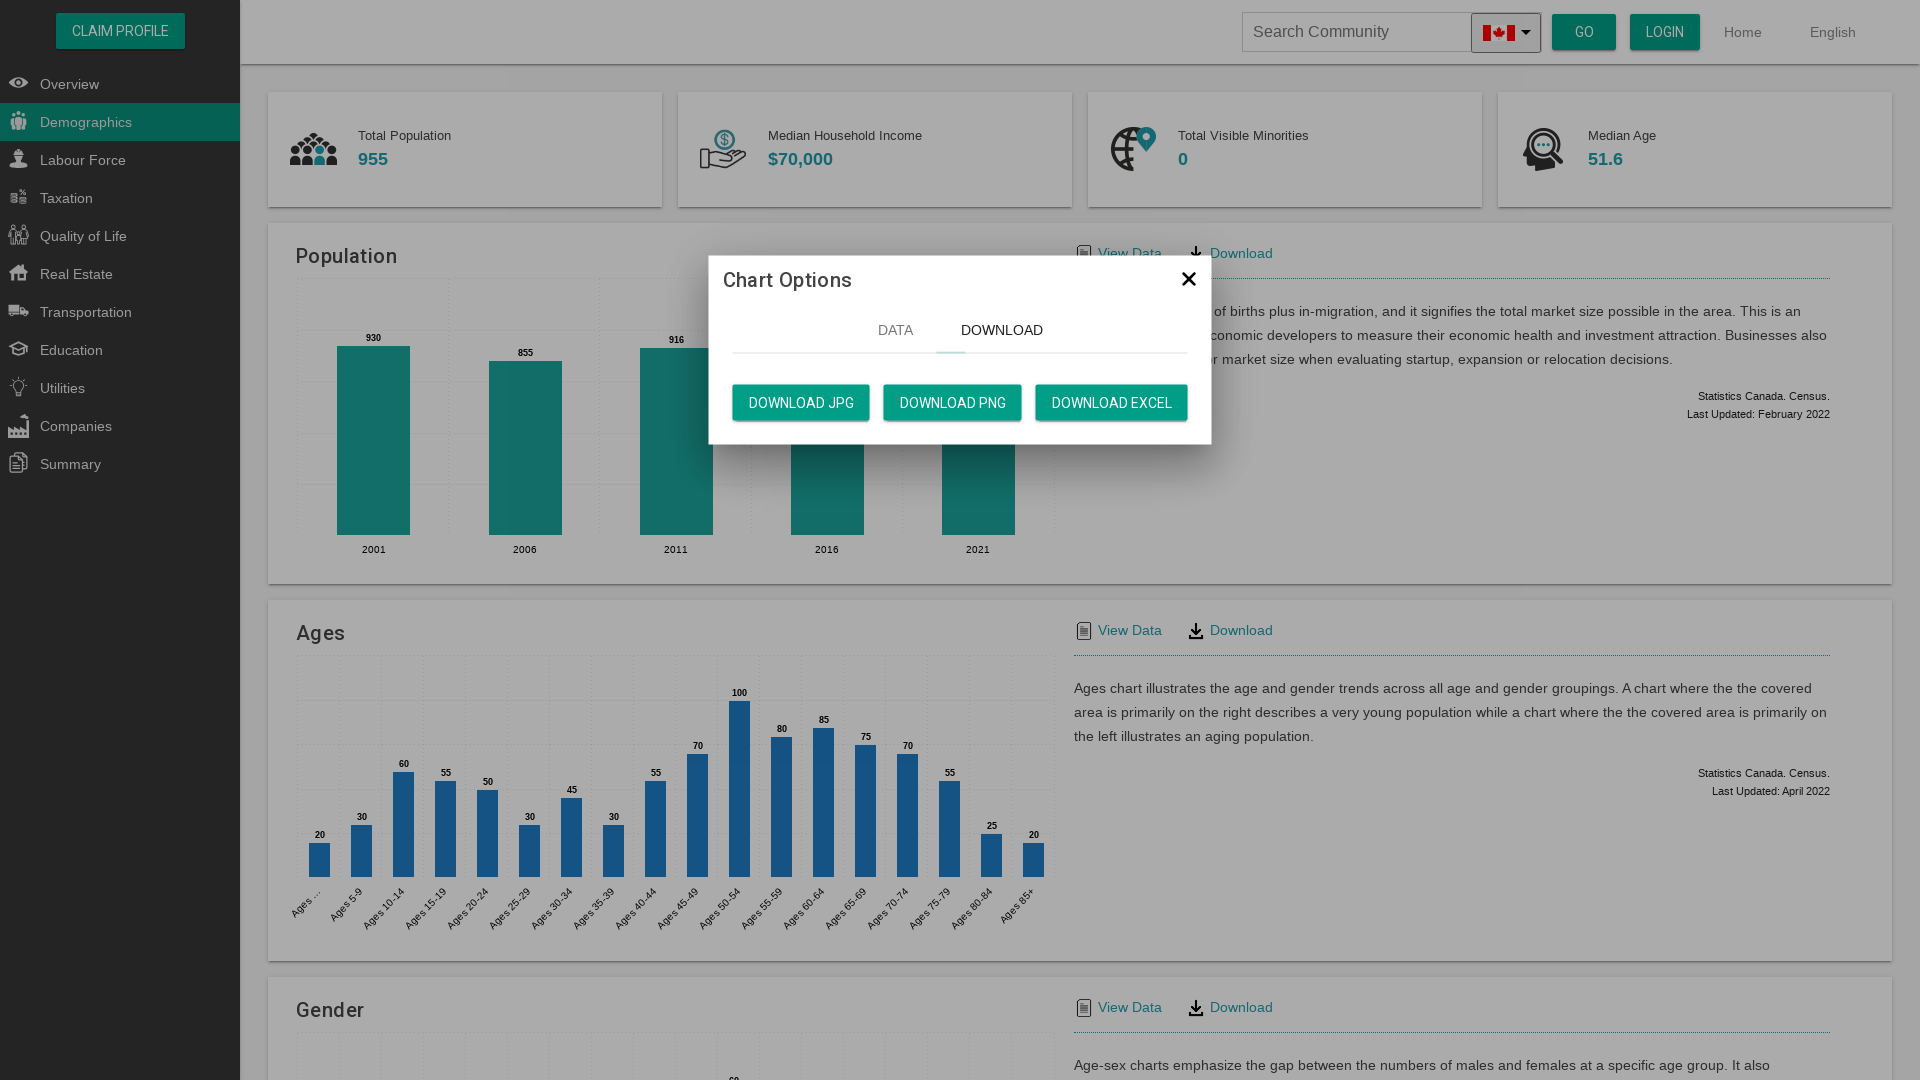

Download dialog appeared with Excel button visible
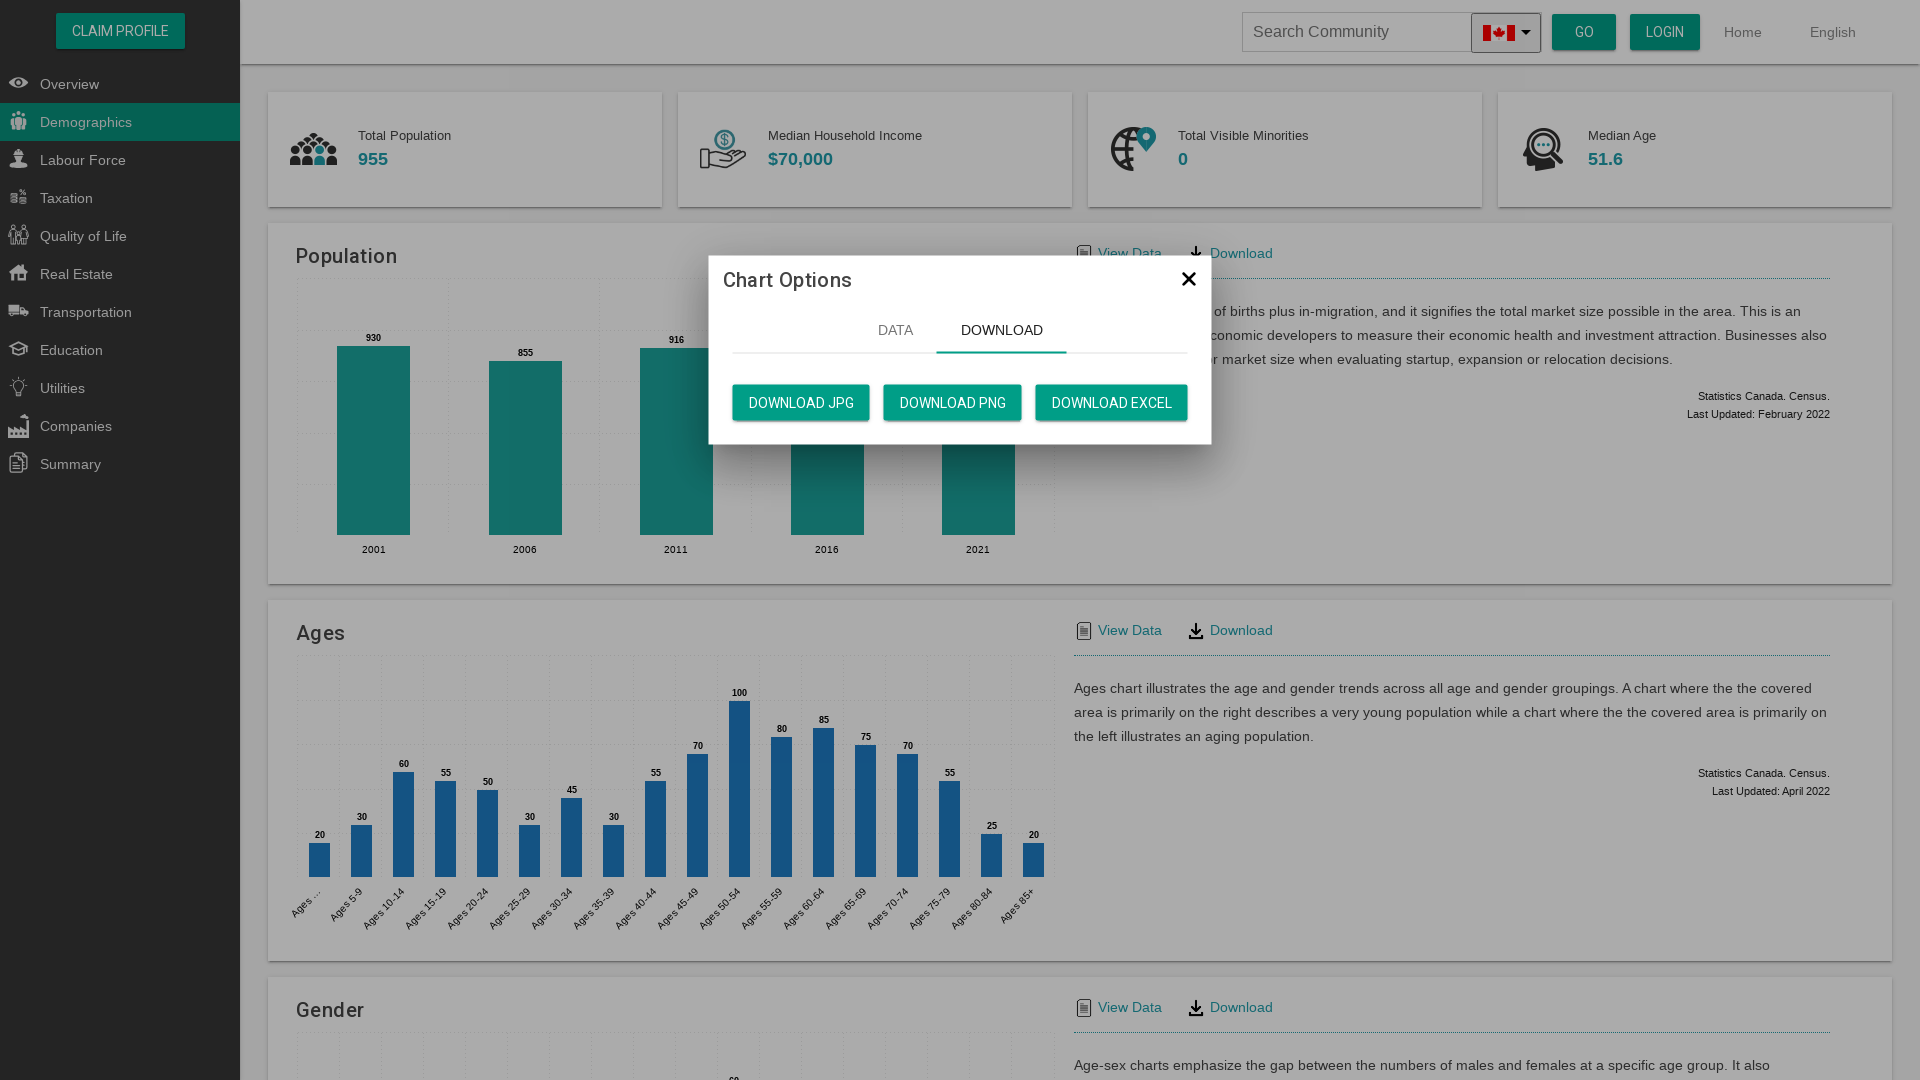

Clicked the Excel button in the download dialog at (1112, 402) on button:has-text('Excel')
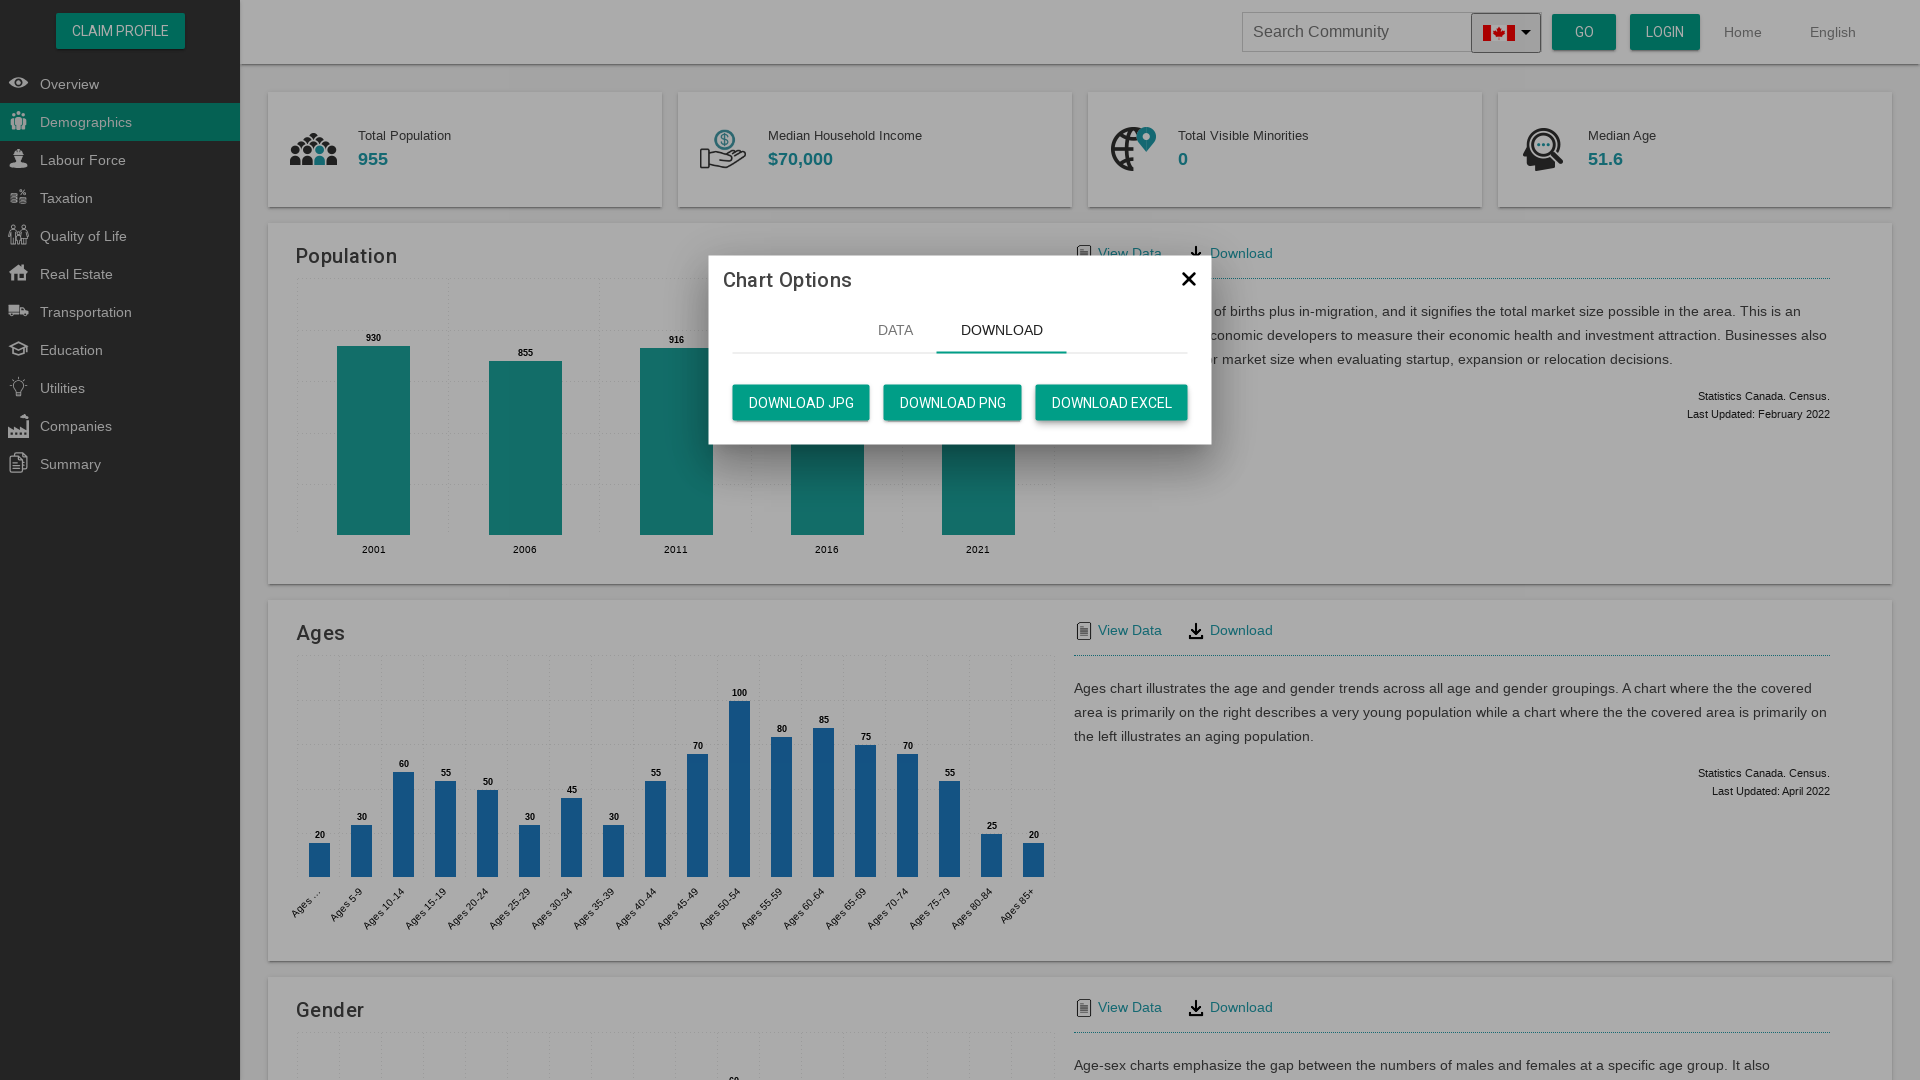

Closed the download dialog at (1188, 278) on .tf-dialog__actions
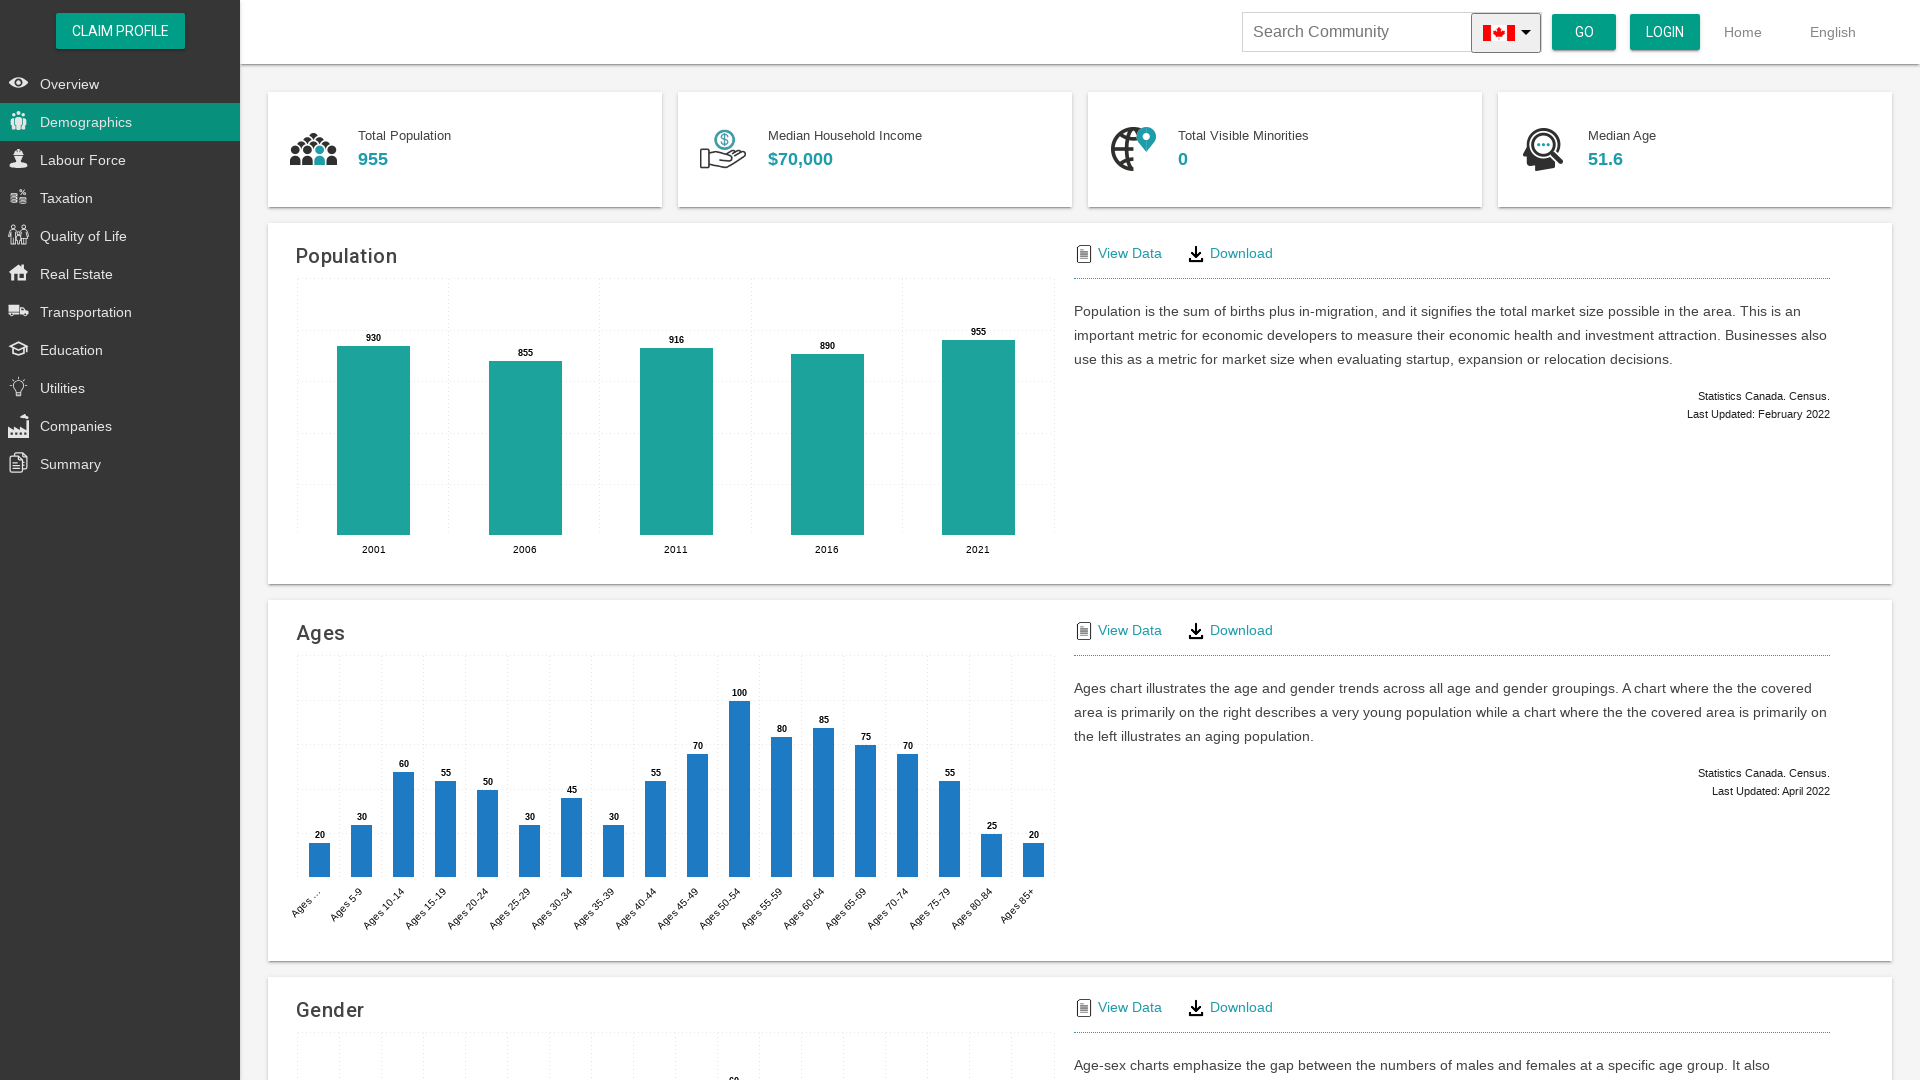

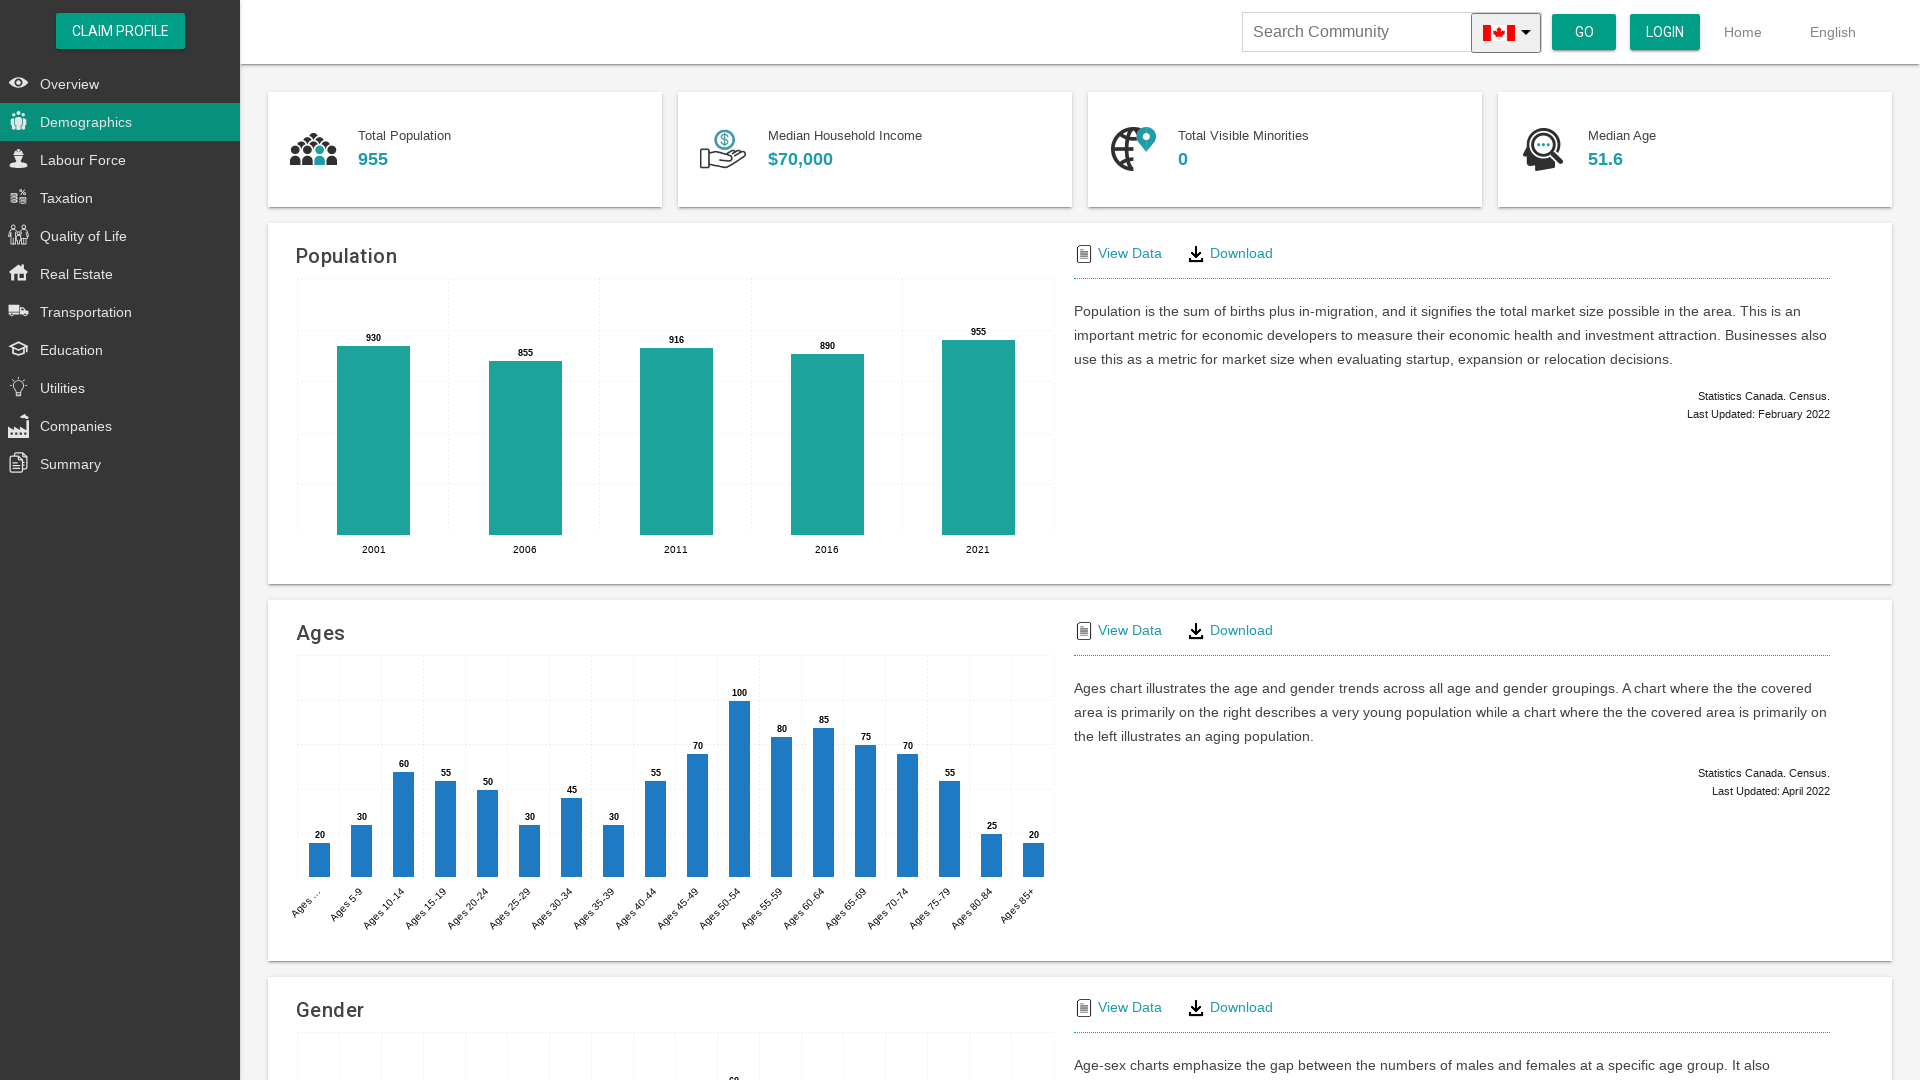